Tests a registration form by filling in first name, last name, and email fields, then submitting the form and verifying the success message

Starting URL: http://suninjuly.github.io/registration1.html

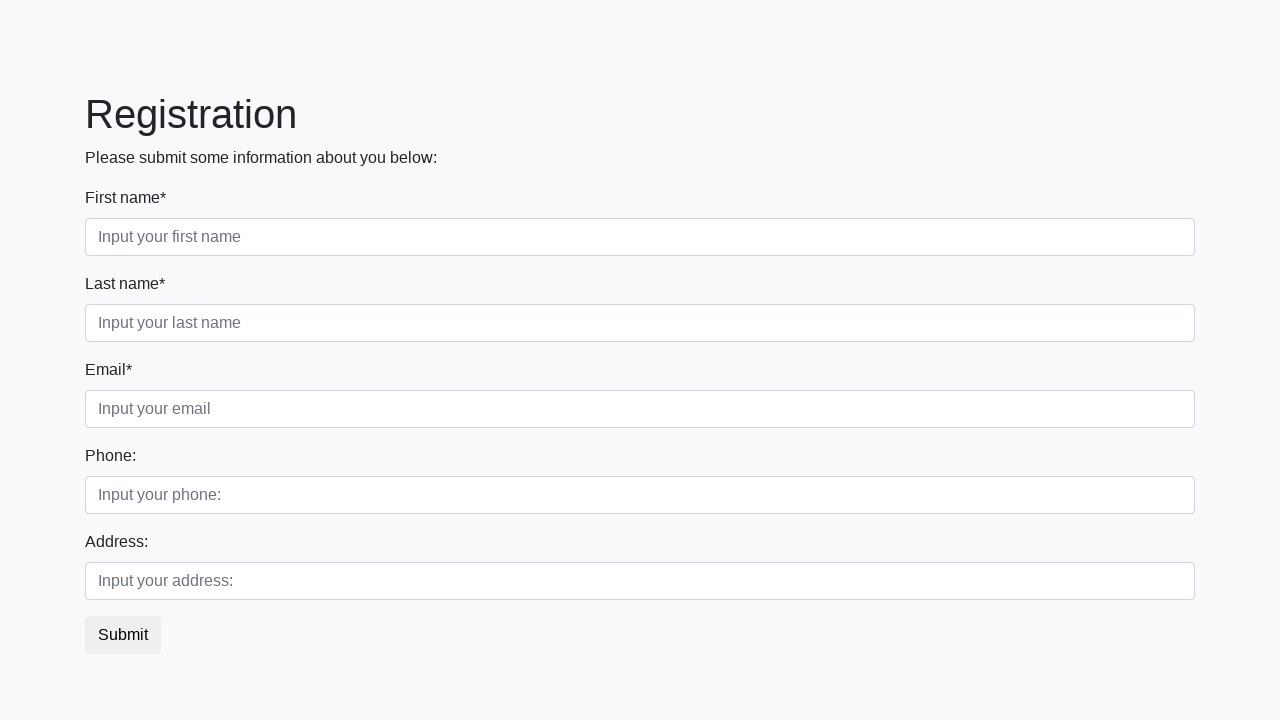

Filled first name field with 'Ivan' on [placeholder='Input your first name']
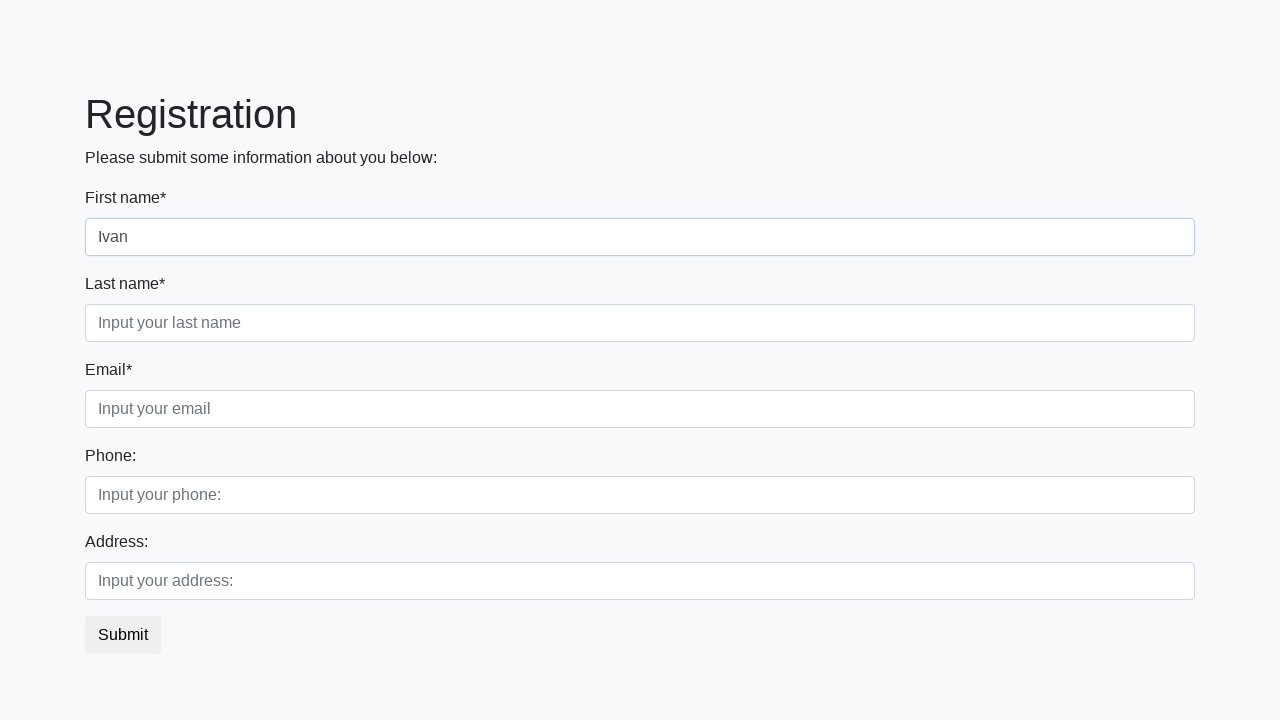

Filled last name field with 'Petrov' on [placeholder='Input your last name']
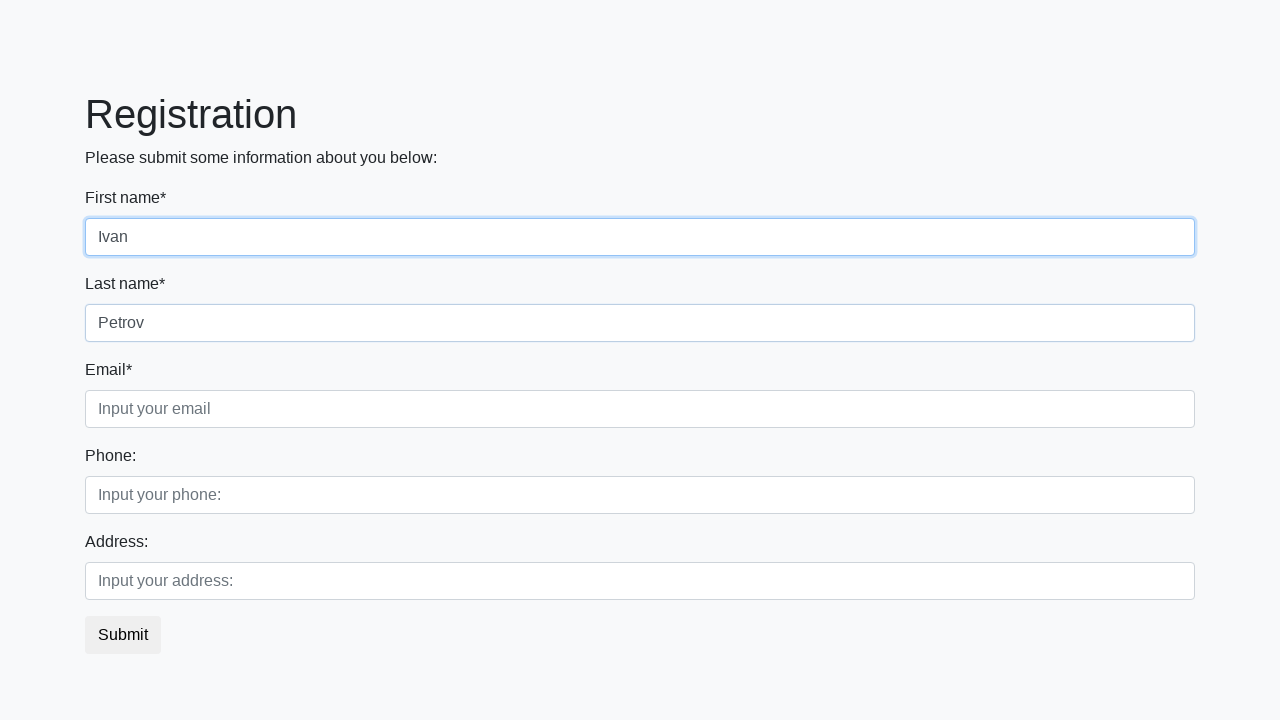

Filled email field with 'test@test.ru' on [placeholder='Input your email']
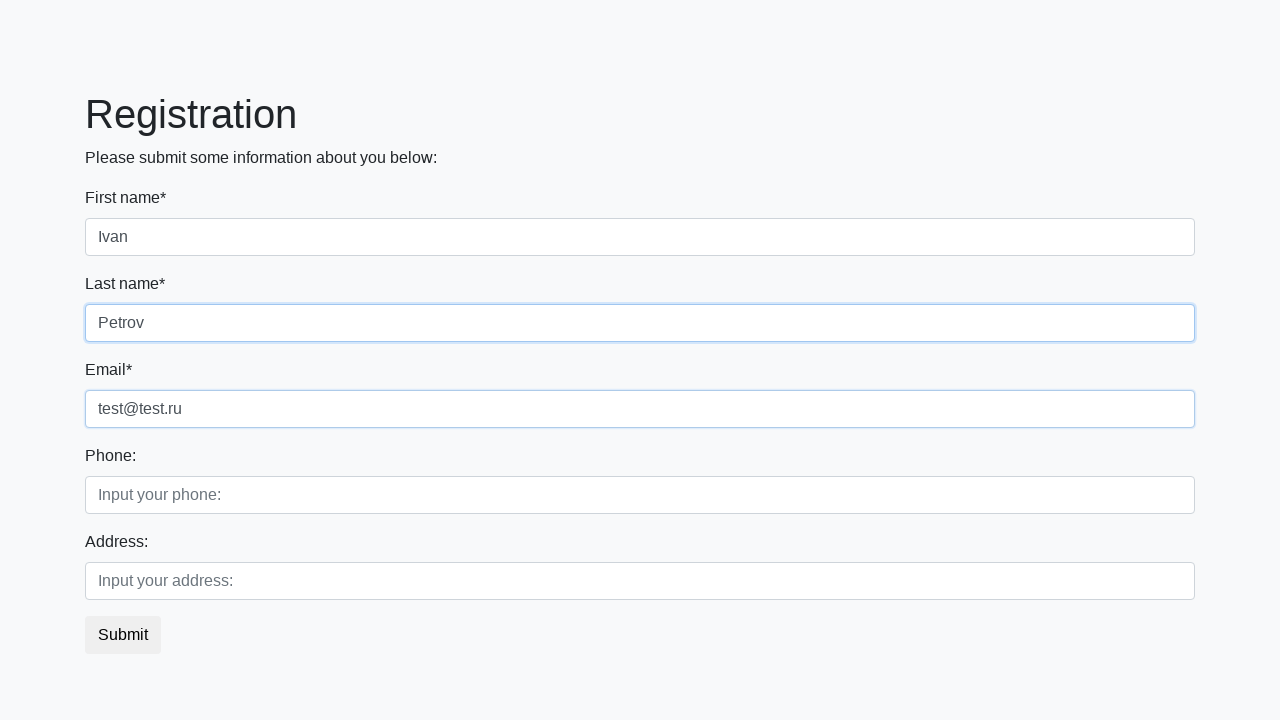

Clicked submit button to register at (123, 635) on button.btn
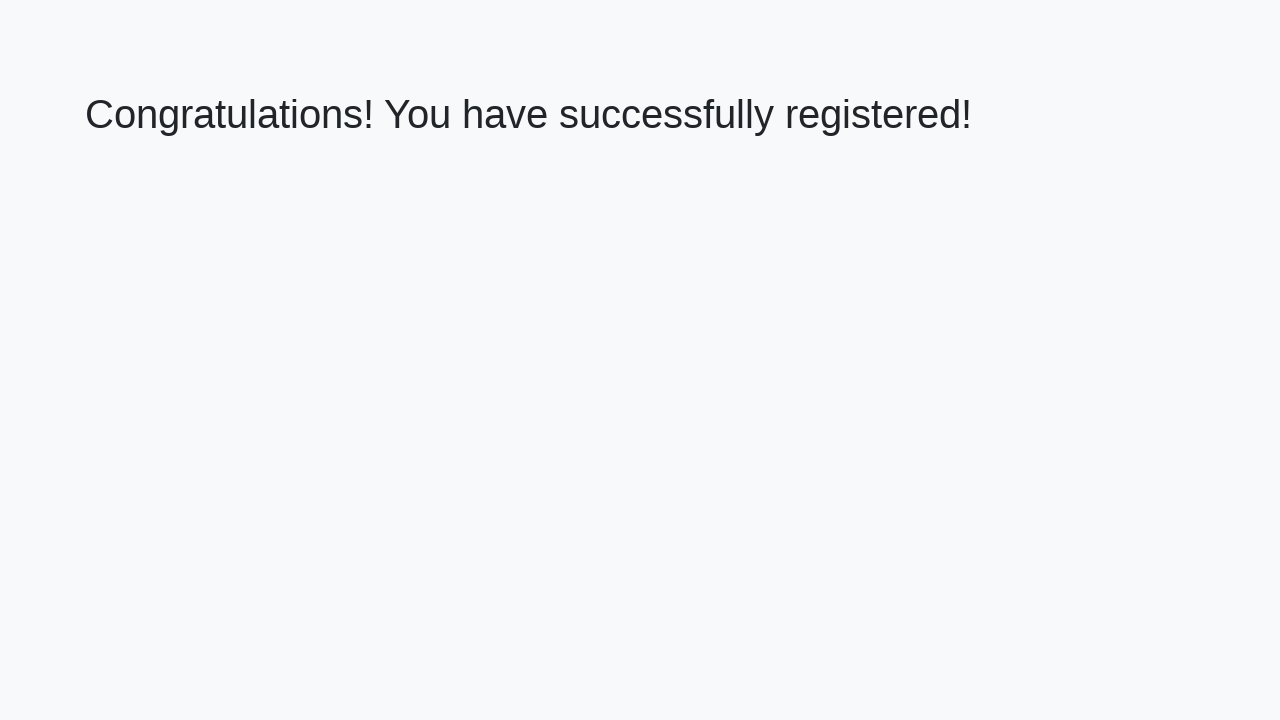

Success message appeared on page
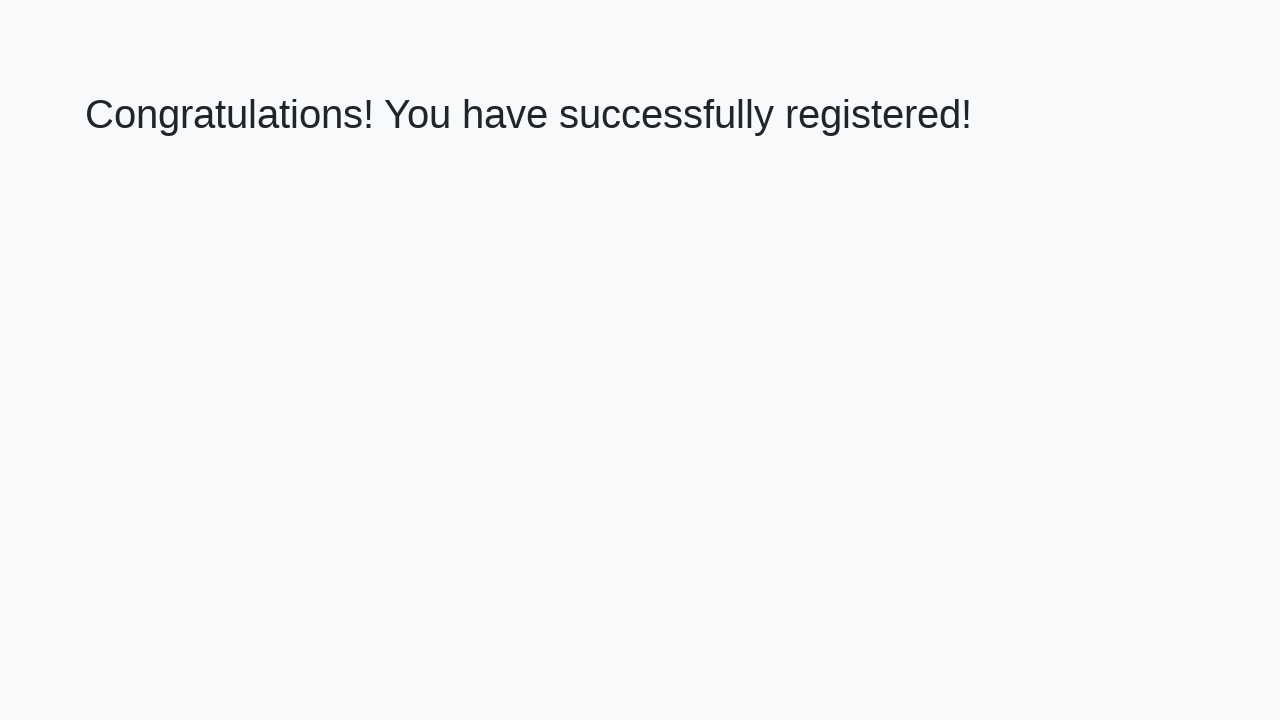

Retrieved success message text
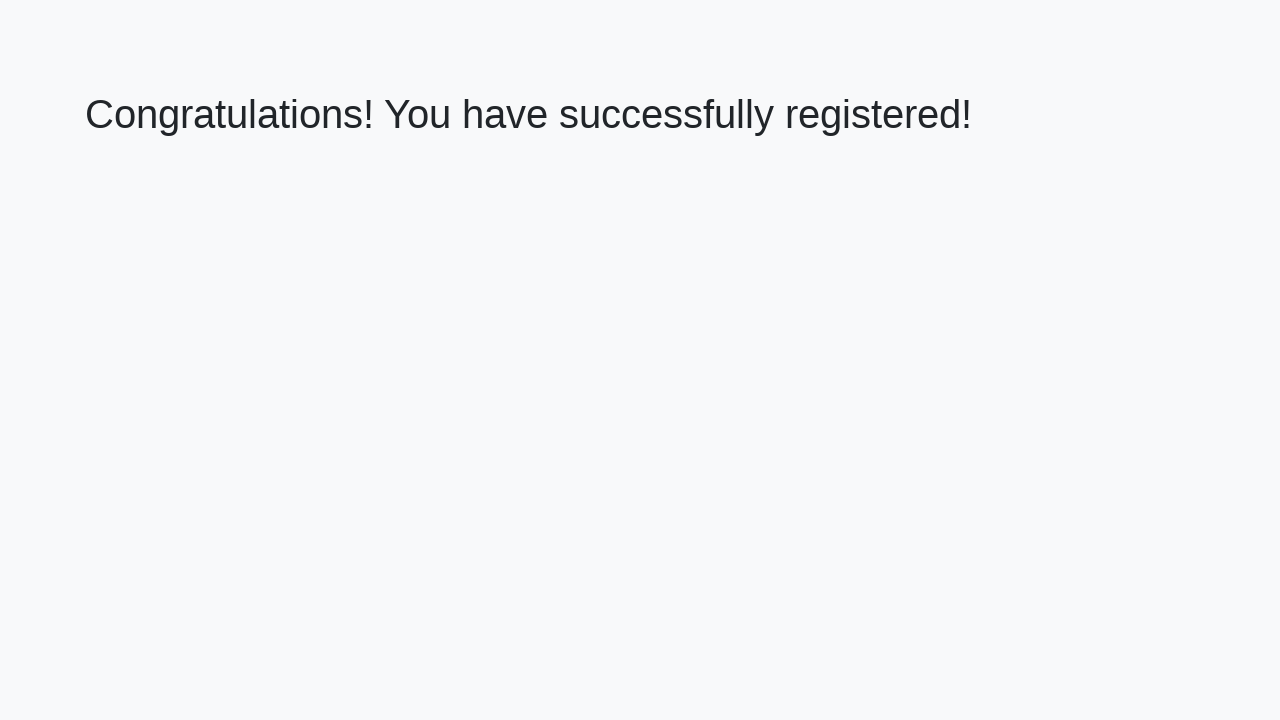

Verified success message: 'Congratulations! You have successfully registered!'
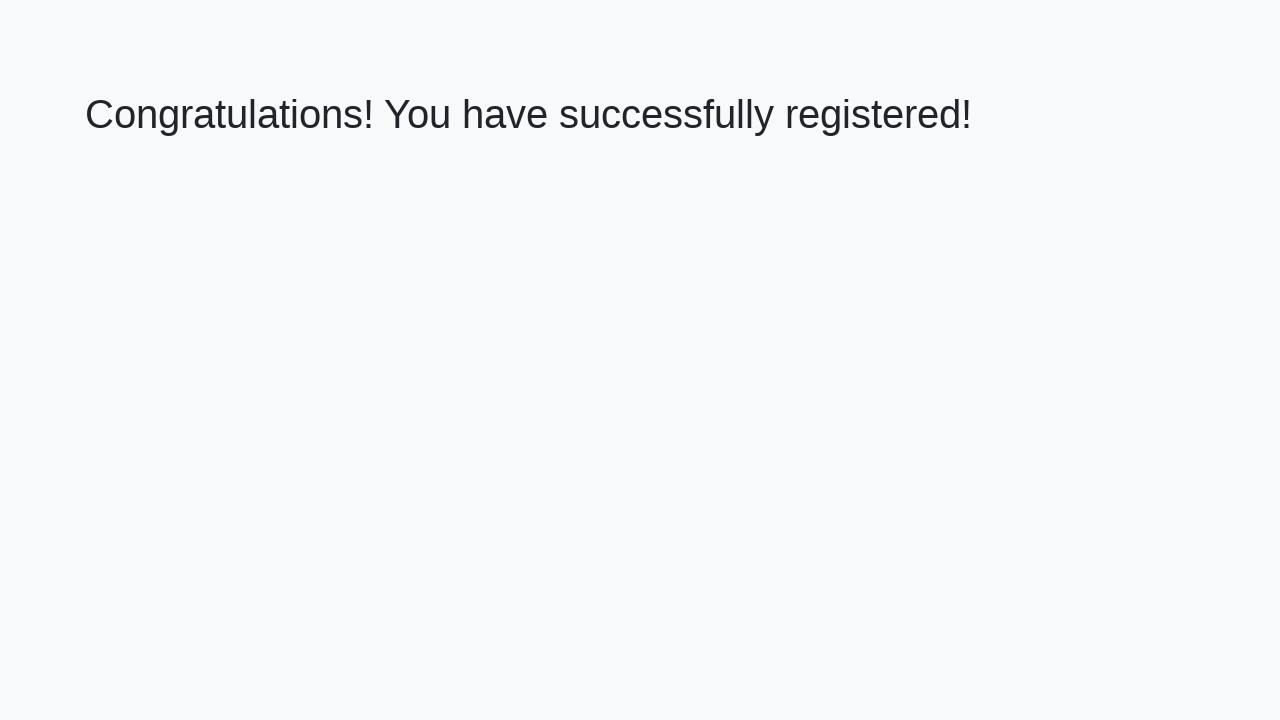

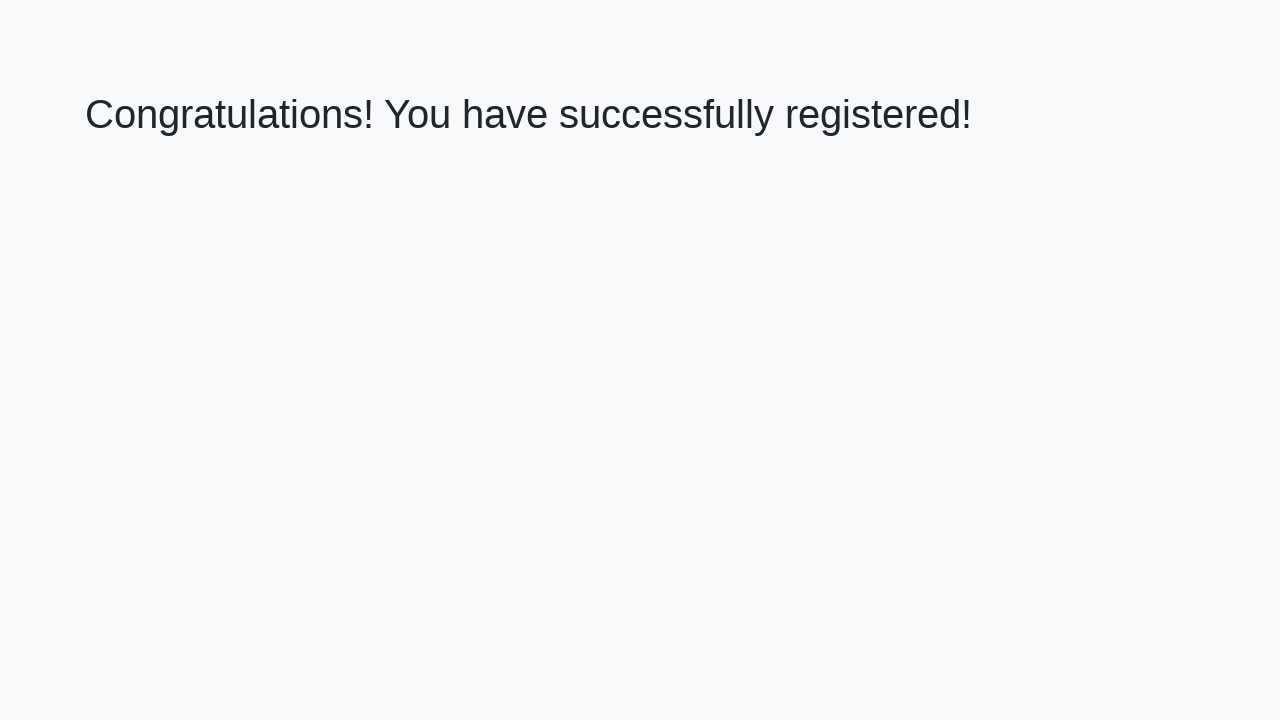